Tests dropdown selection by iterating through options, selecting "Option 1", and verifying the selection was applied correctly.

Starting URL: http://the-internet.herokuapp.com/dropdown

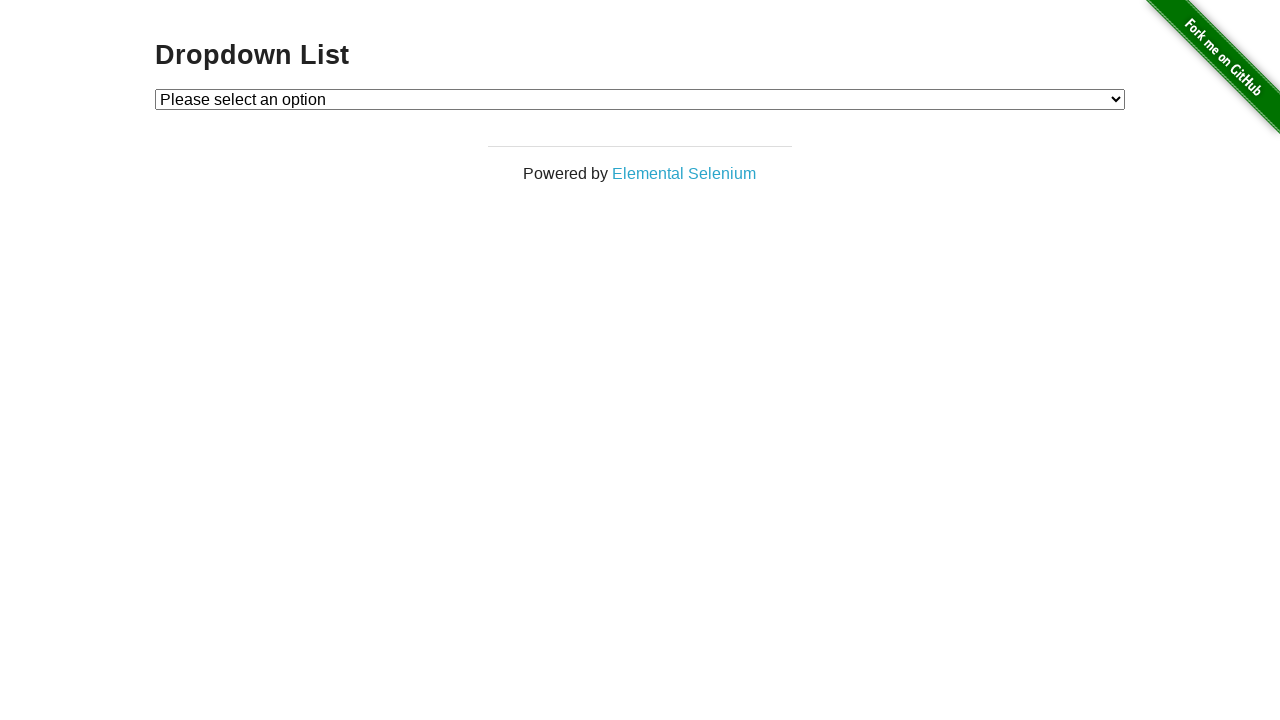

Navigated to dropdown test page
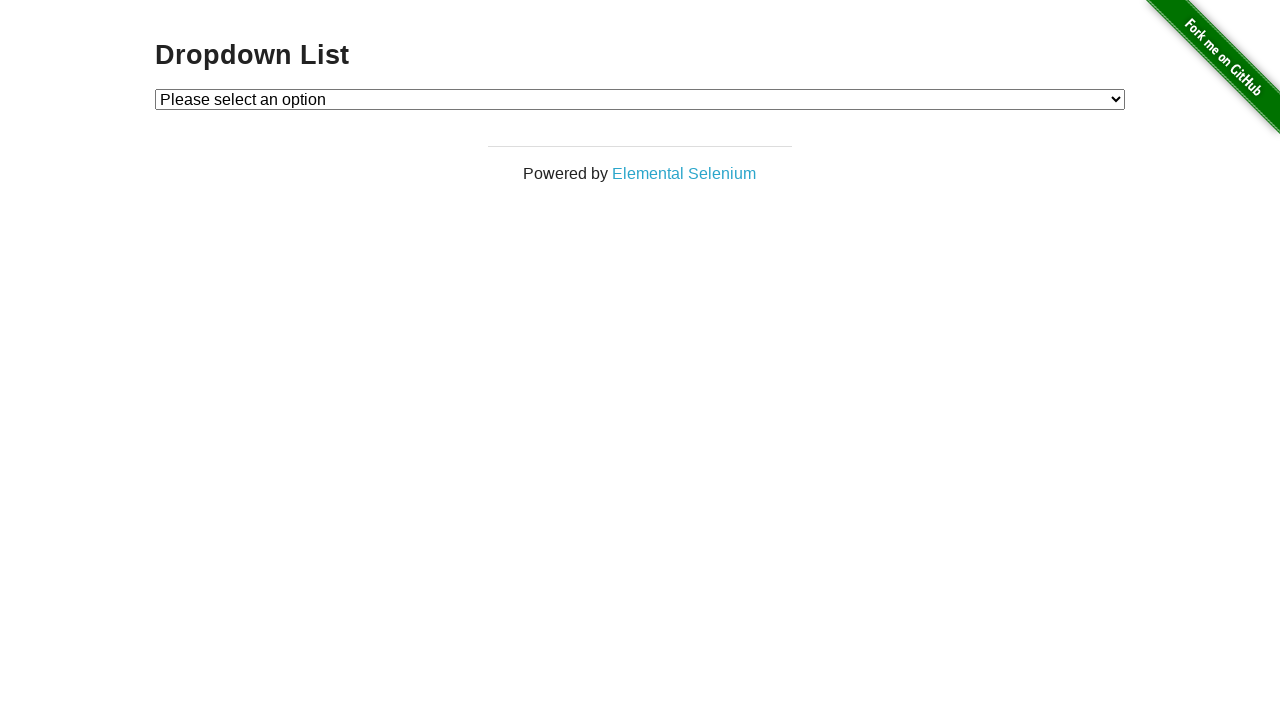

Selected 'Option 1' from dropdown on #dropdown
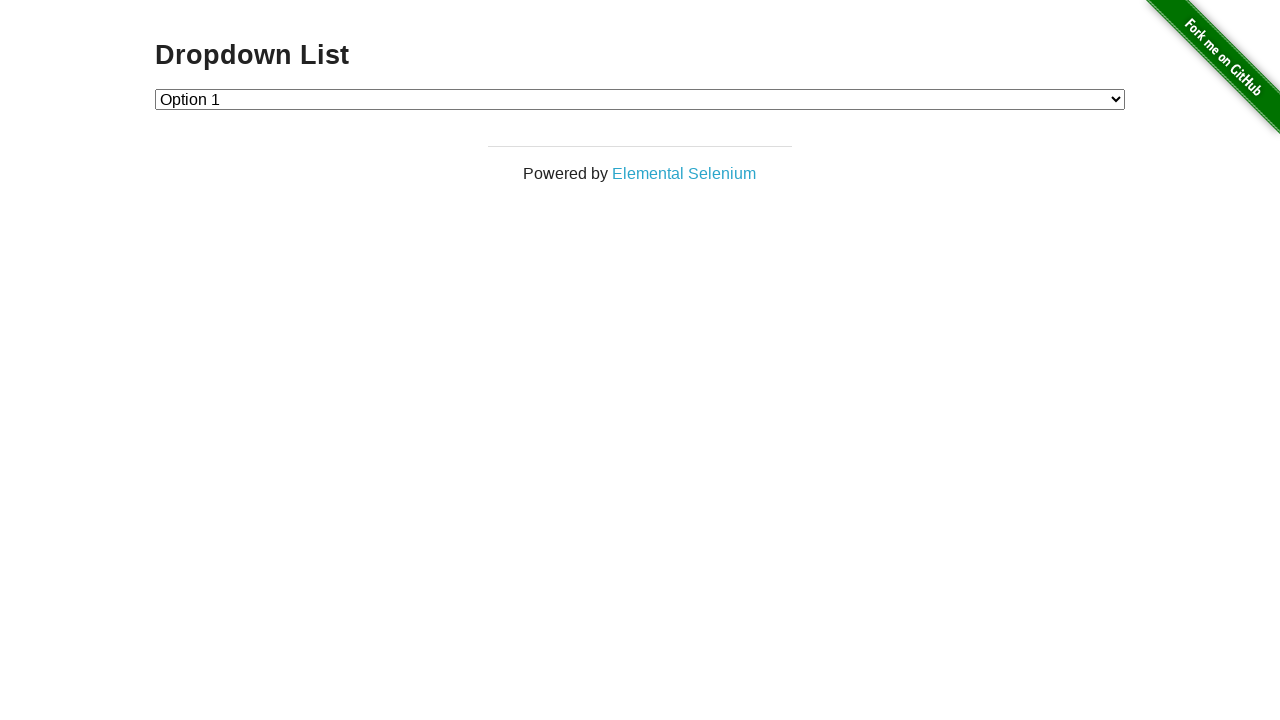

Retrieved selected dropdown value
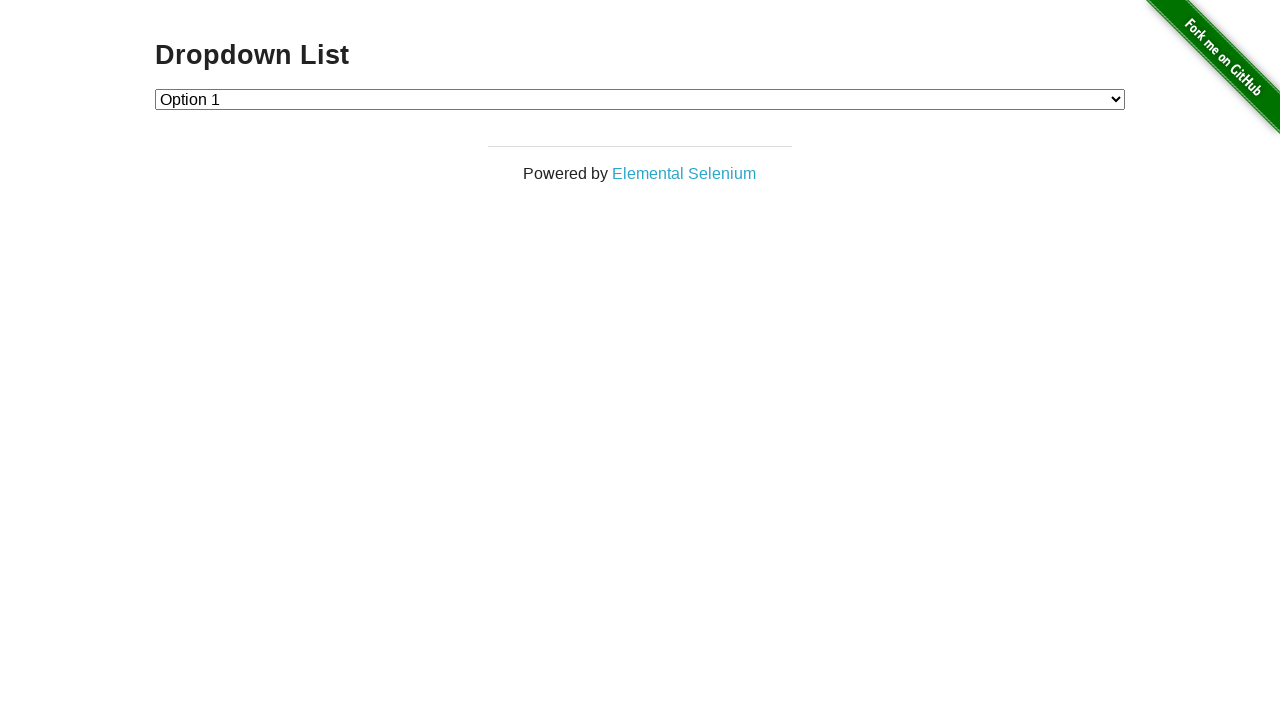

Verified dropdown selection was correctly applied with value '1'
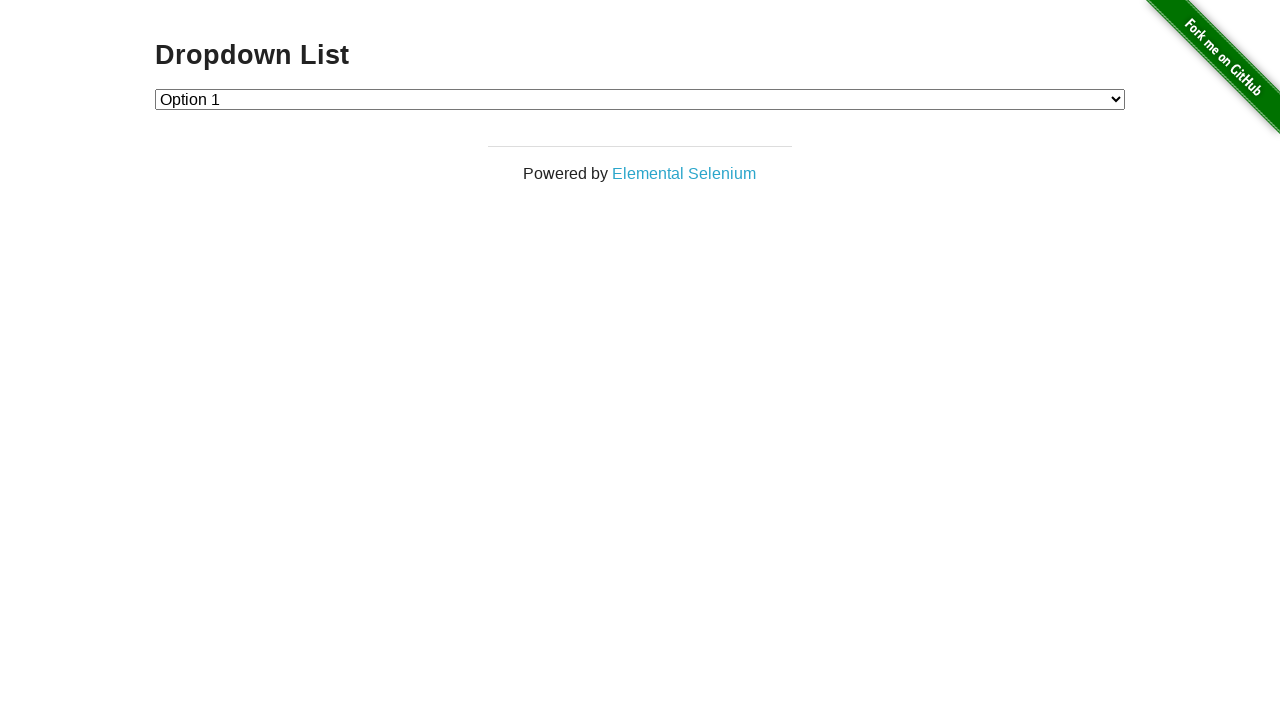

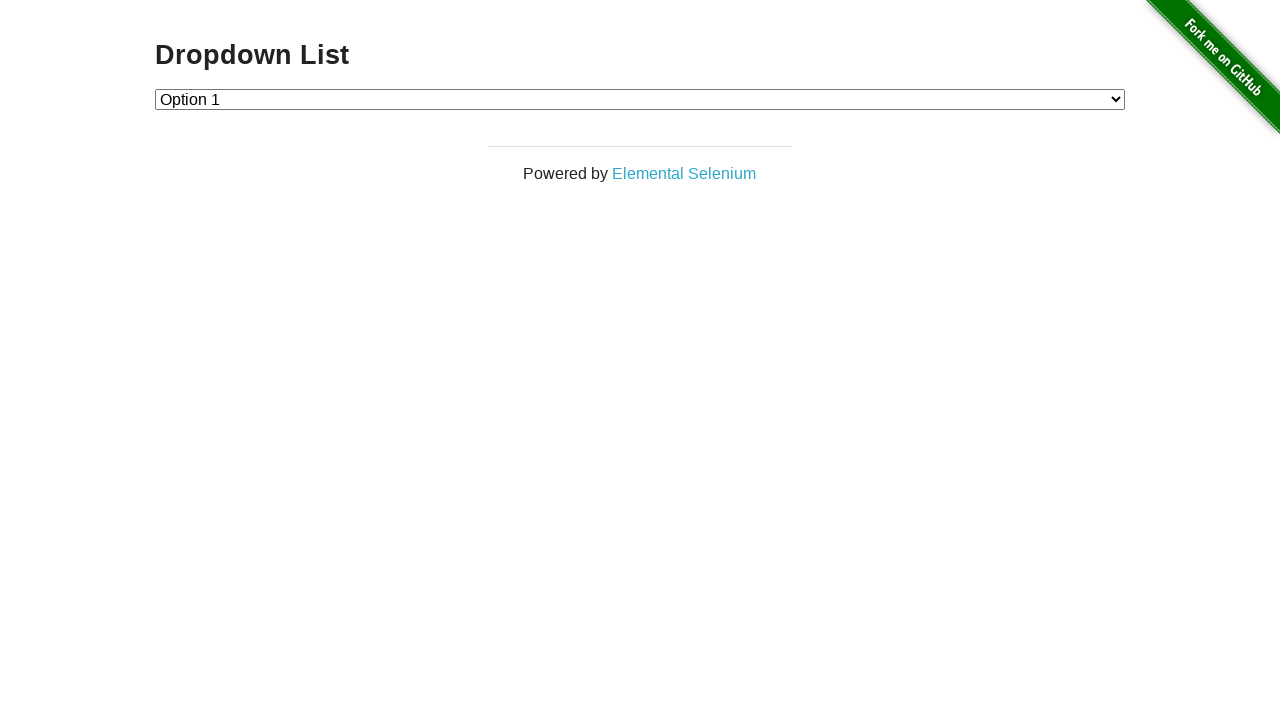